Creates a temporary email account on mohmal.com by clicking the choose button, entering a name, and submitting the form to create the email.

Starting URL: https://www.mohmal.com/pt

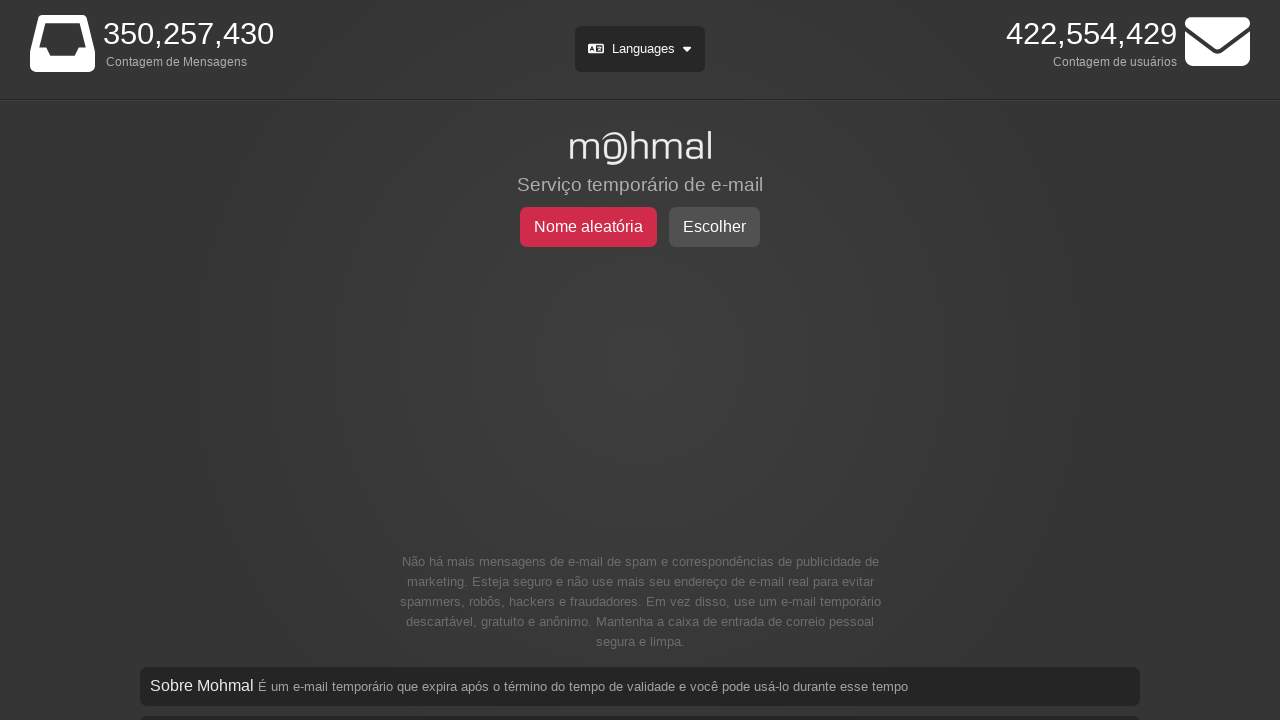

Clicked the choose button to start creating email at (714, 227) on #choose
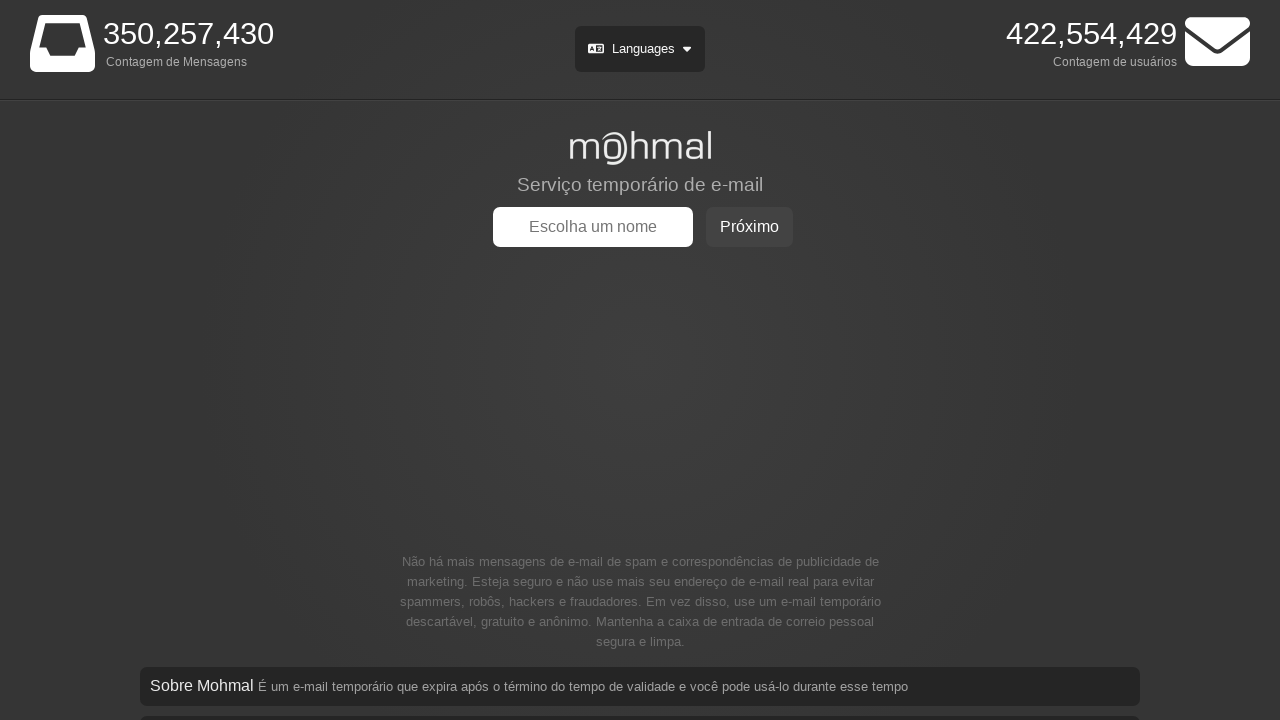

Form input field appeared
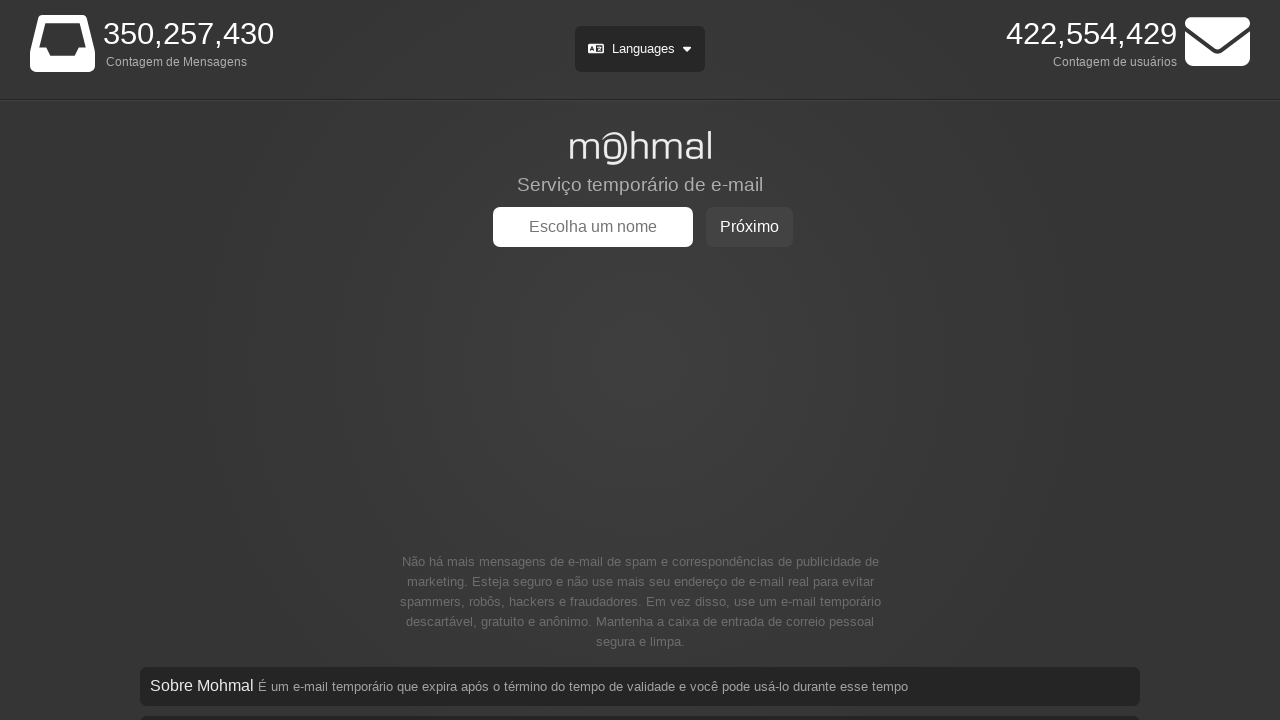

Filled email name field with 'marcelo' on form div div input
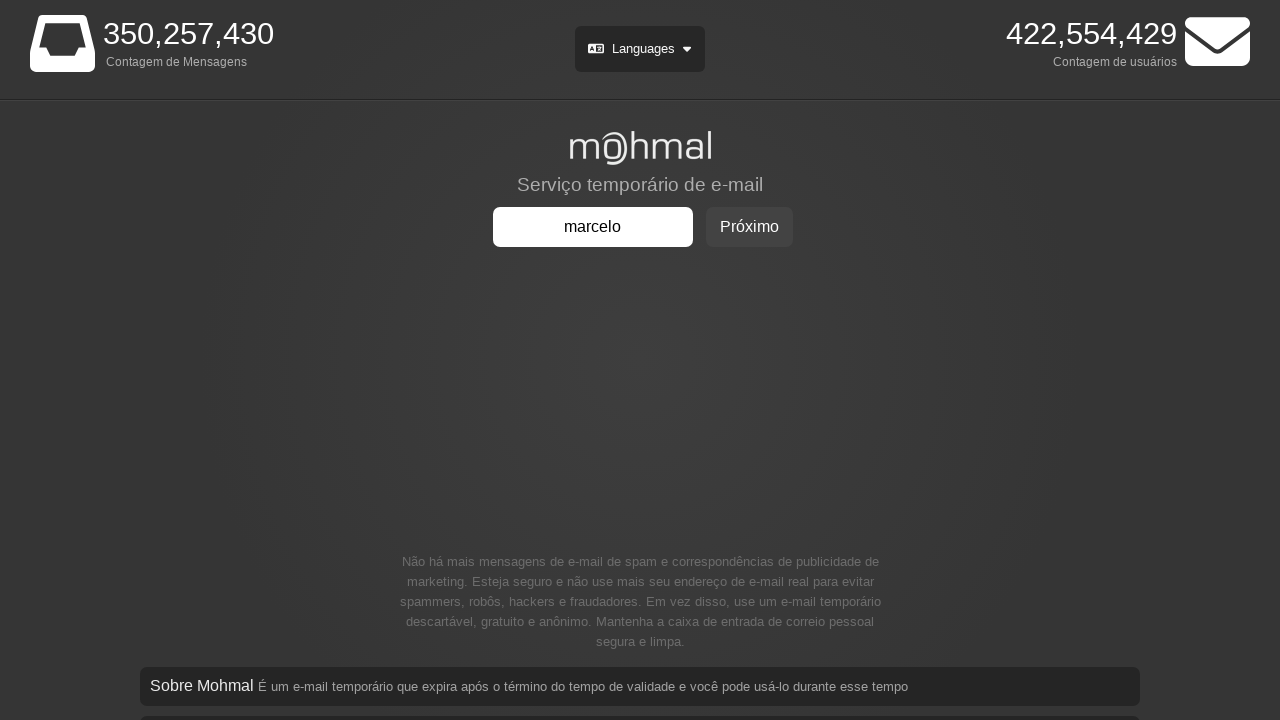

Clicked the next button at (749, 227) on #next
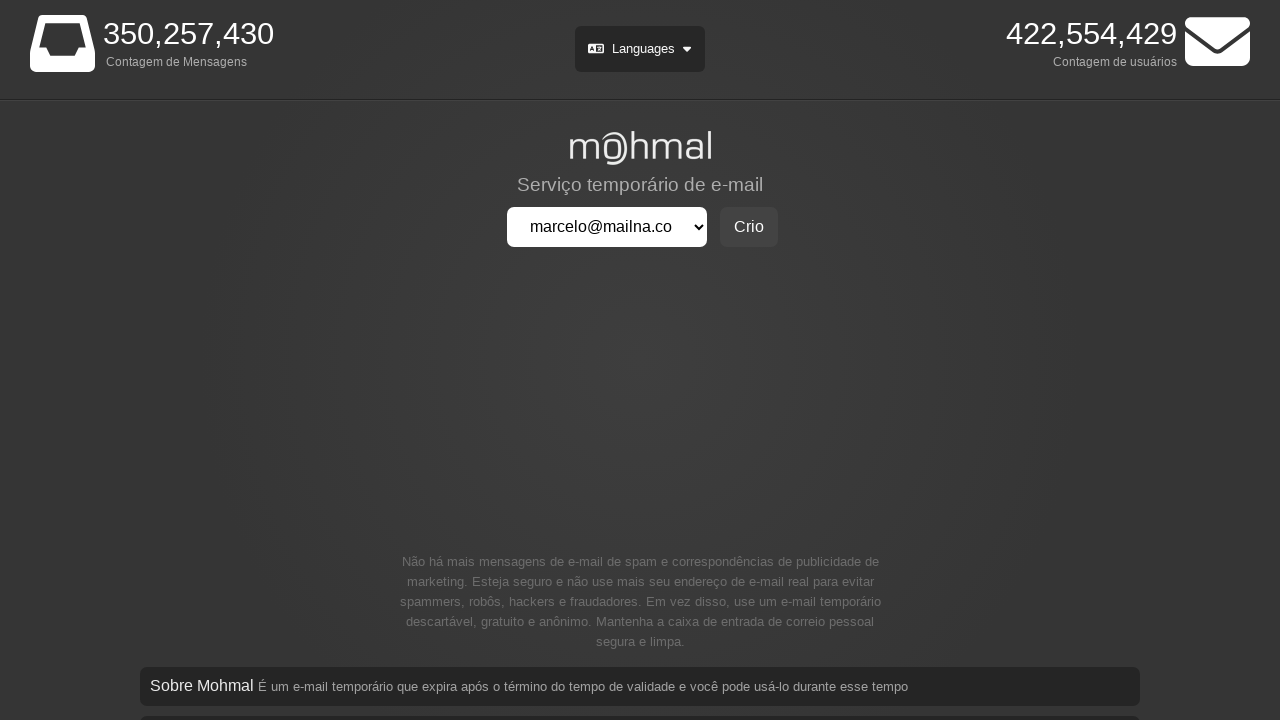

Create button appeared
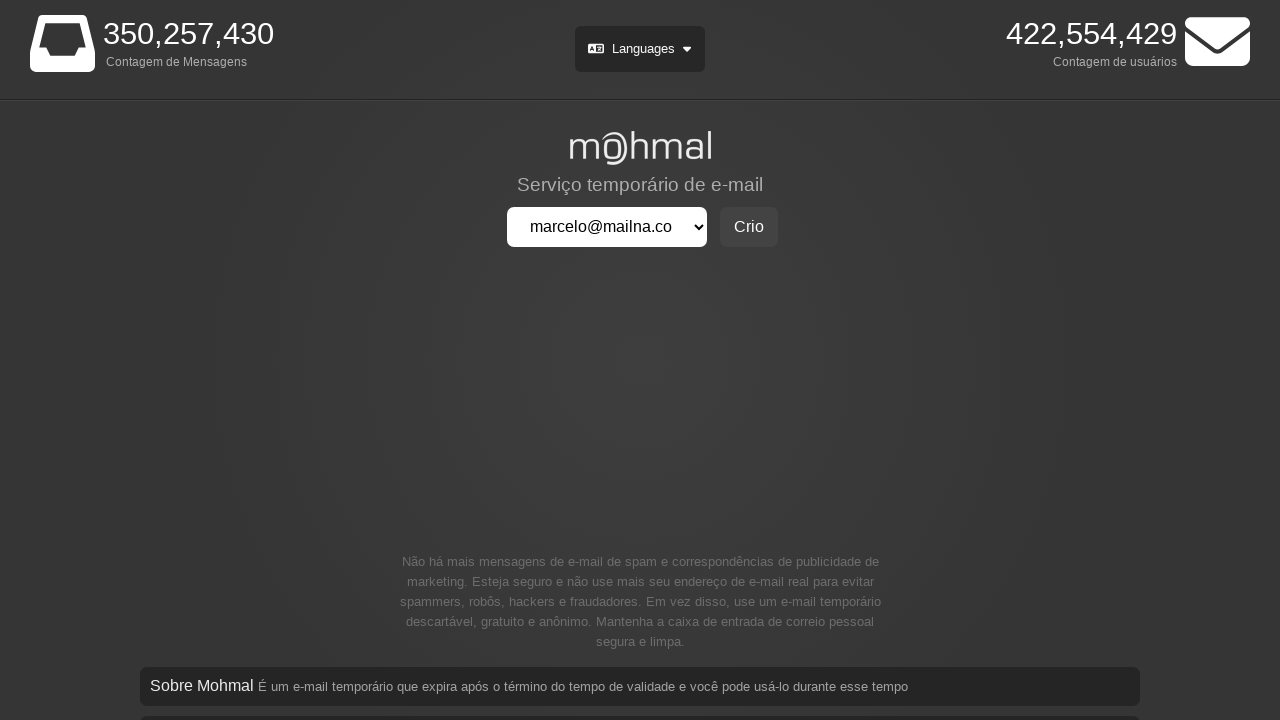

Clicked the create button to finalize email creation at (749, 227) on #create
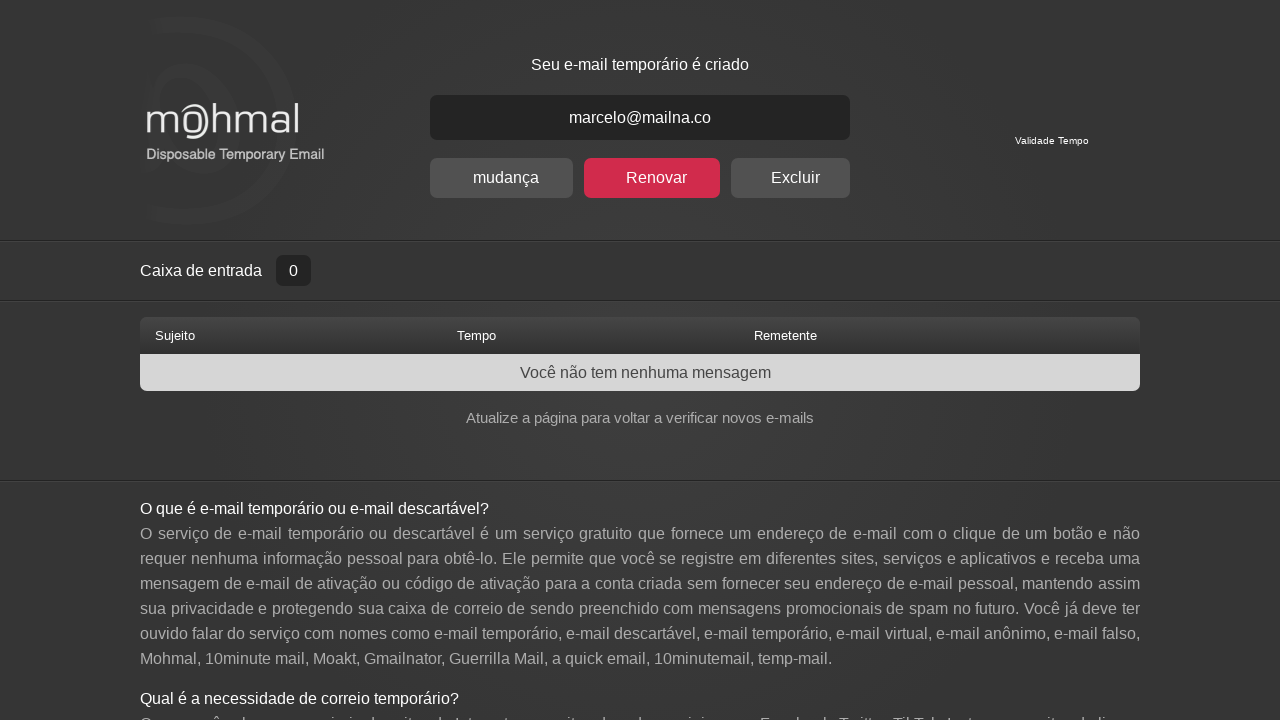

Waited for email creation to complete
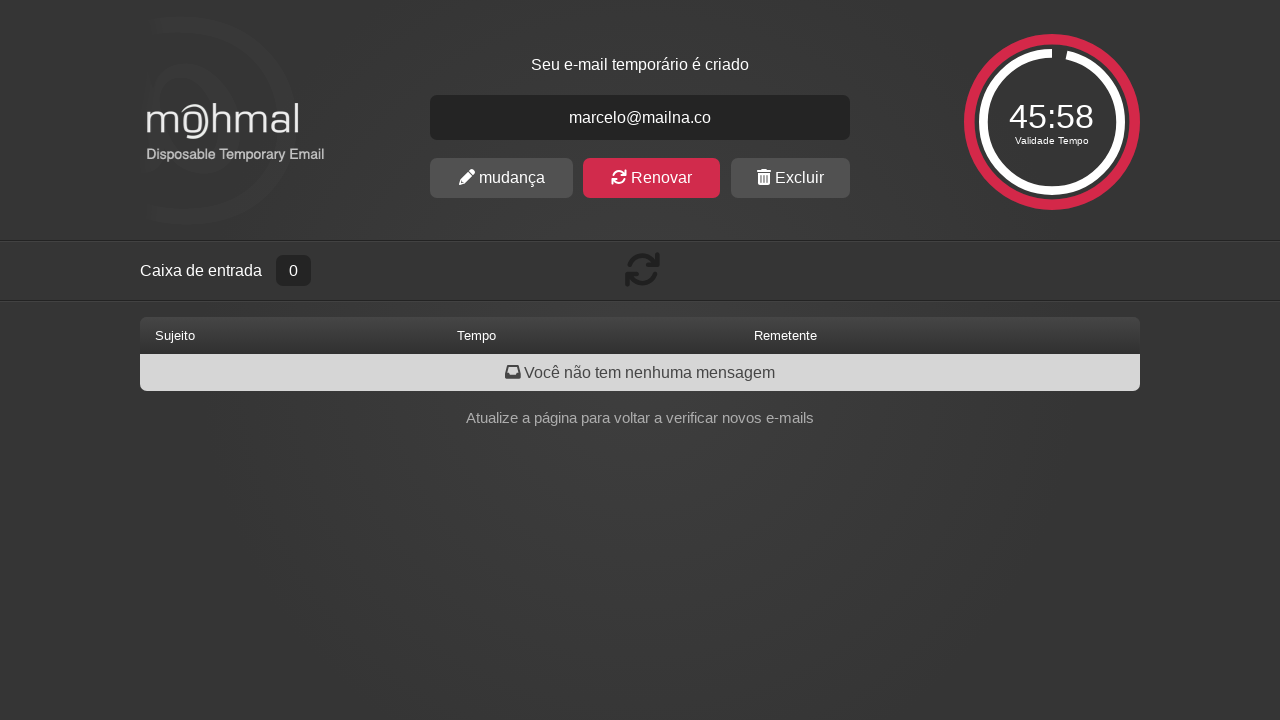

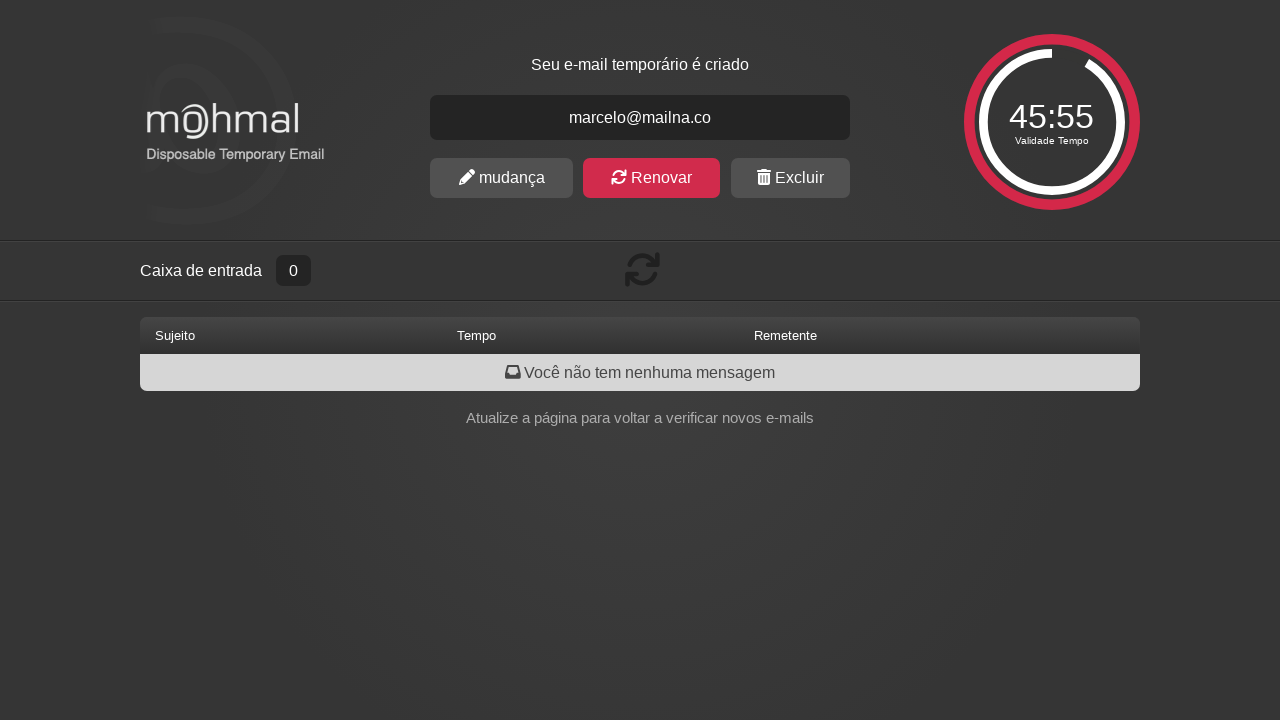